Tests the email subscription feature on the home page by filling in an email address and clicking subscribe, then verifying the success message.

Starting URL: https://automationexercise.com

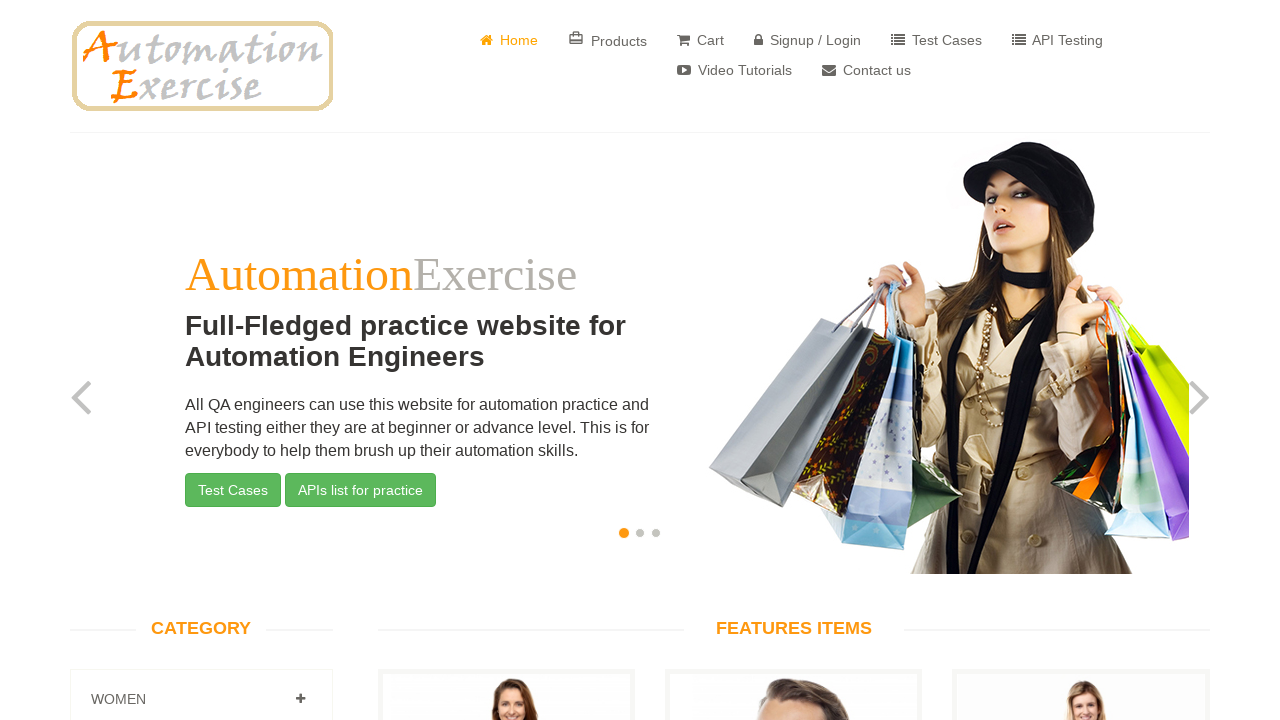

Waited for Subscription heading to load
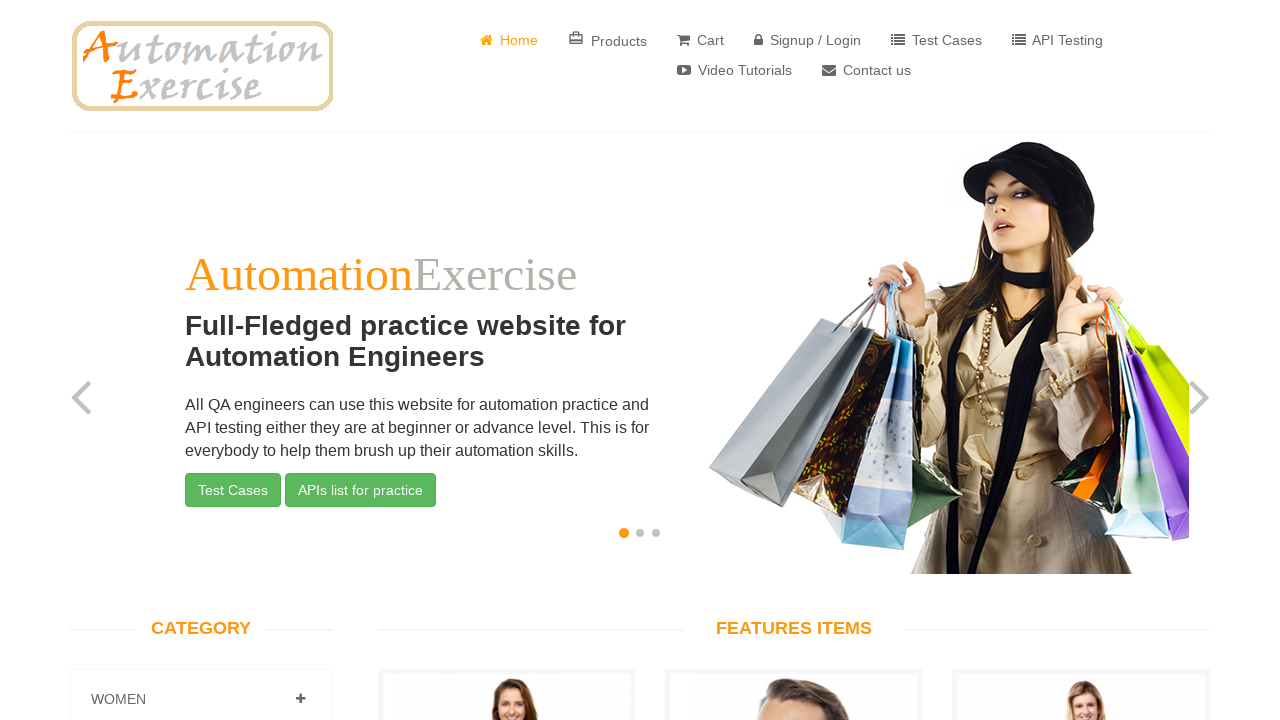

Filled subscription email field with 'subscriber123@example.com' on input#susbscribe_email
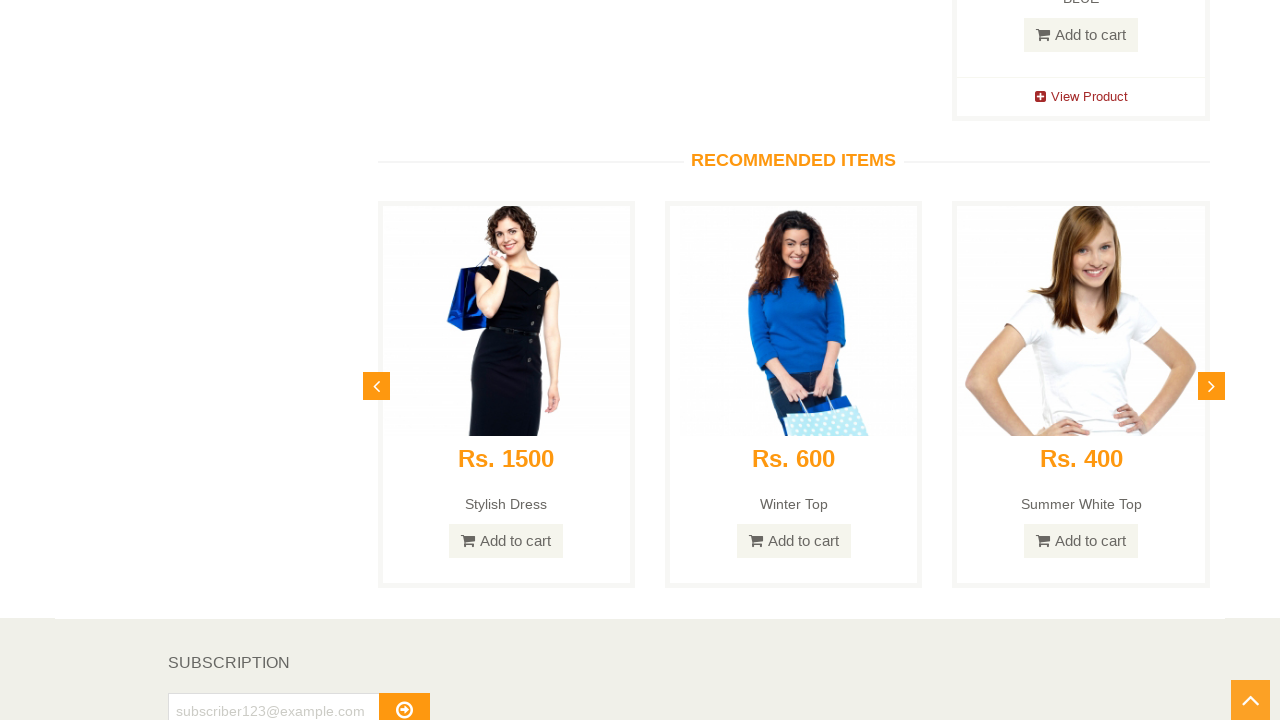

Clicked subscribe button at (404, 702) on button#subscribe
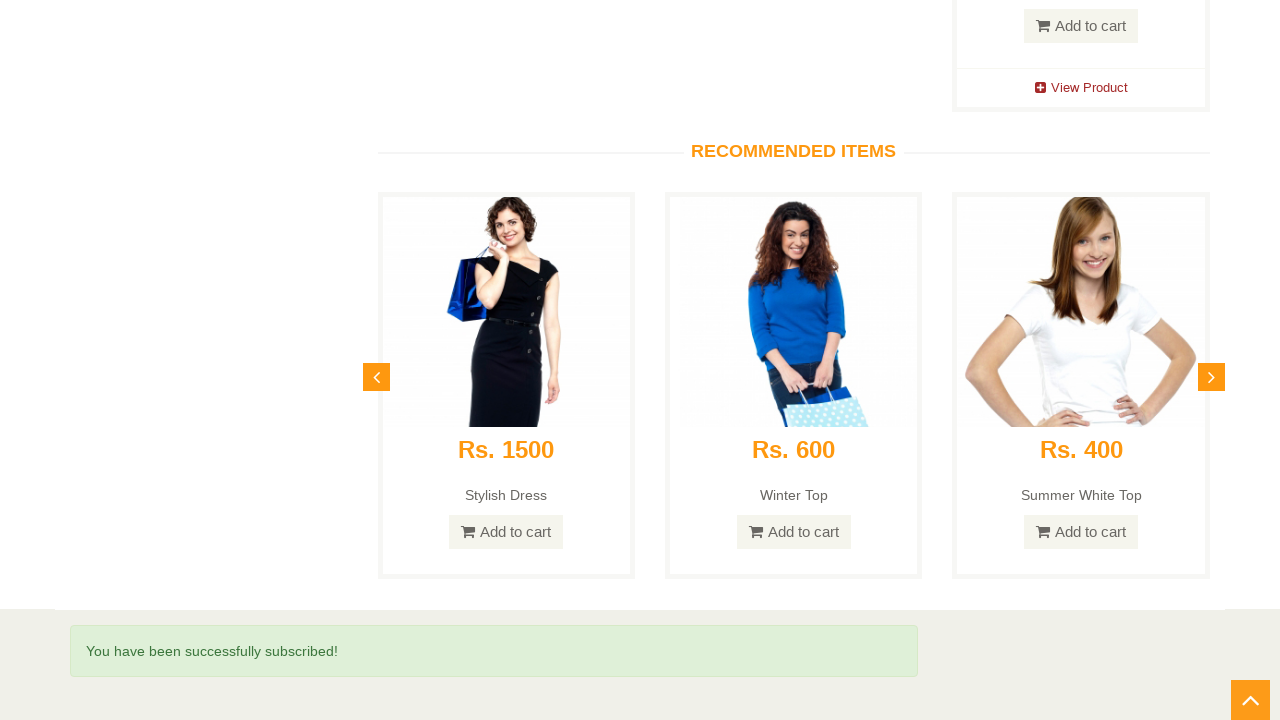

Success message 'You have been successfully subscribed!' appeared
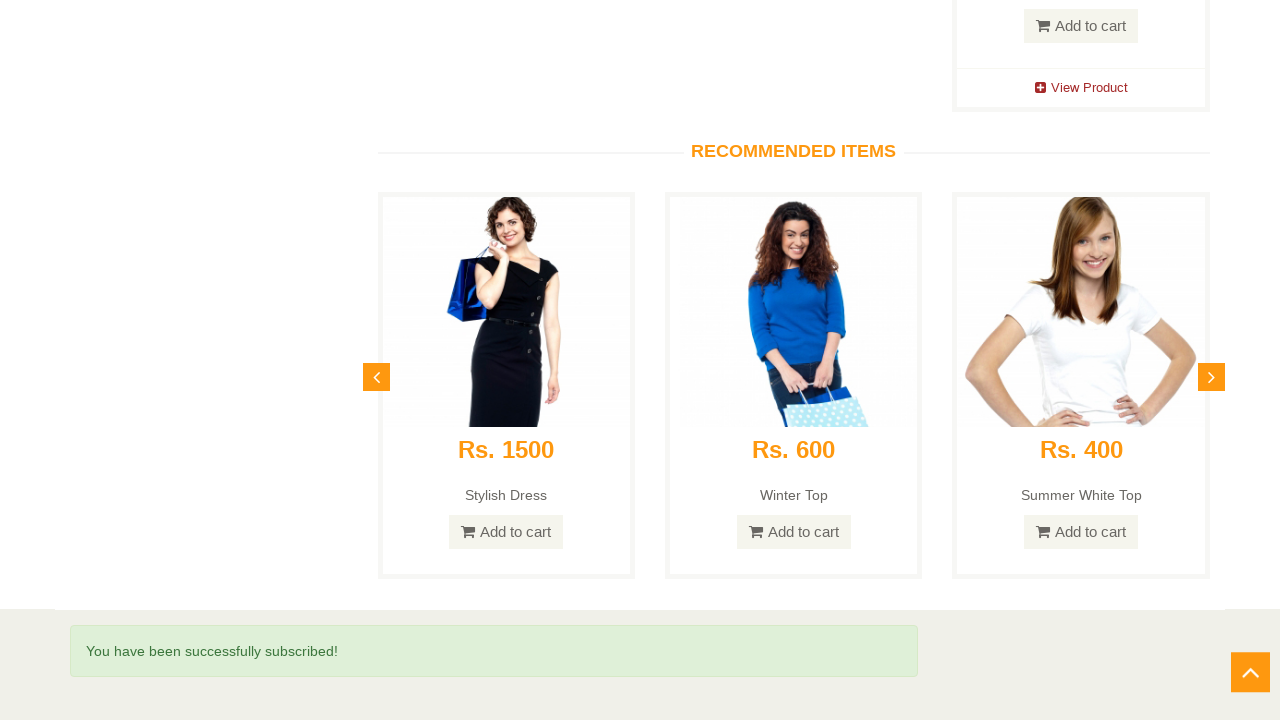

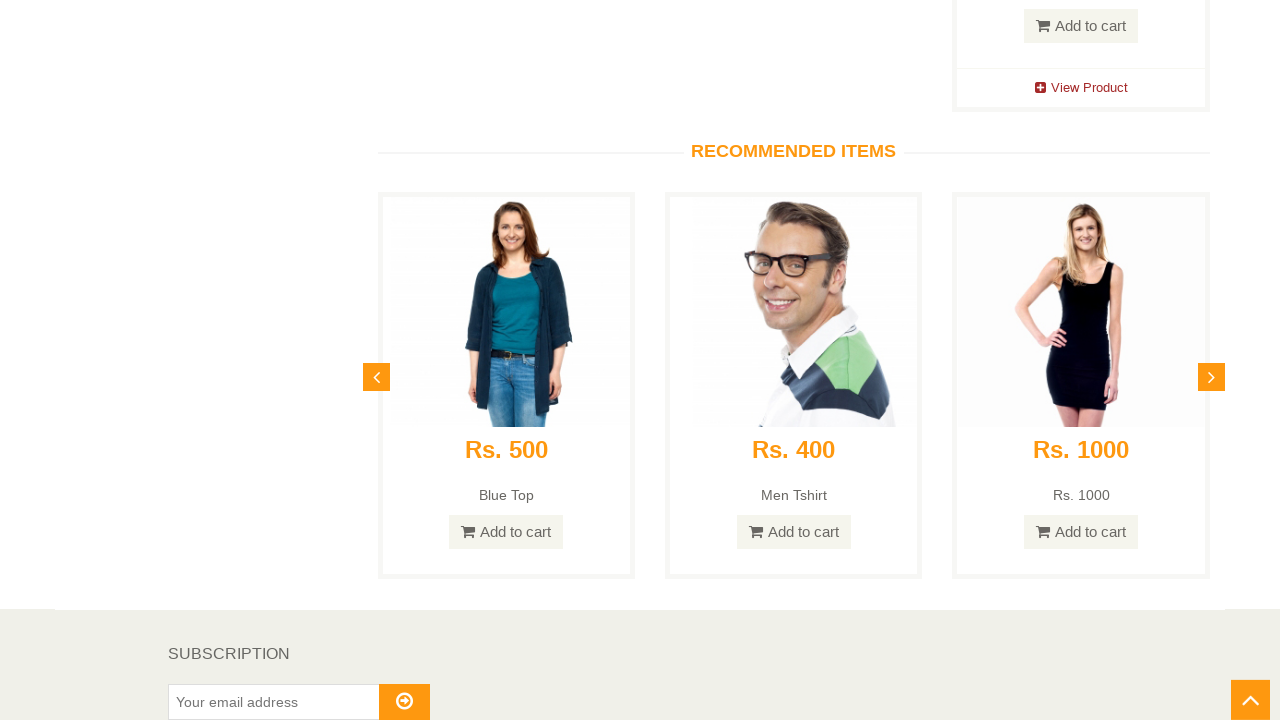